Fills out and submits a practice form with name, email, password, checkbox, dropdown selection, radio button, and date fields

Starting URL: https://rahulshettyacademy.com/angularpractice/

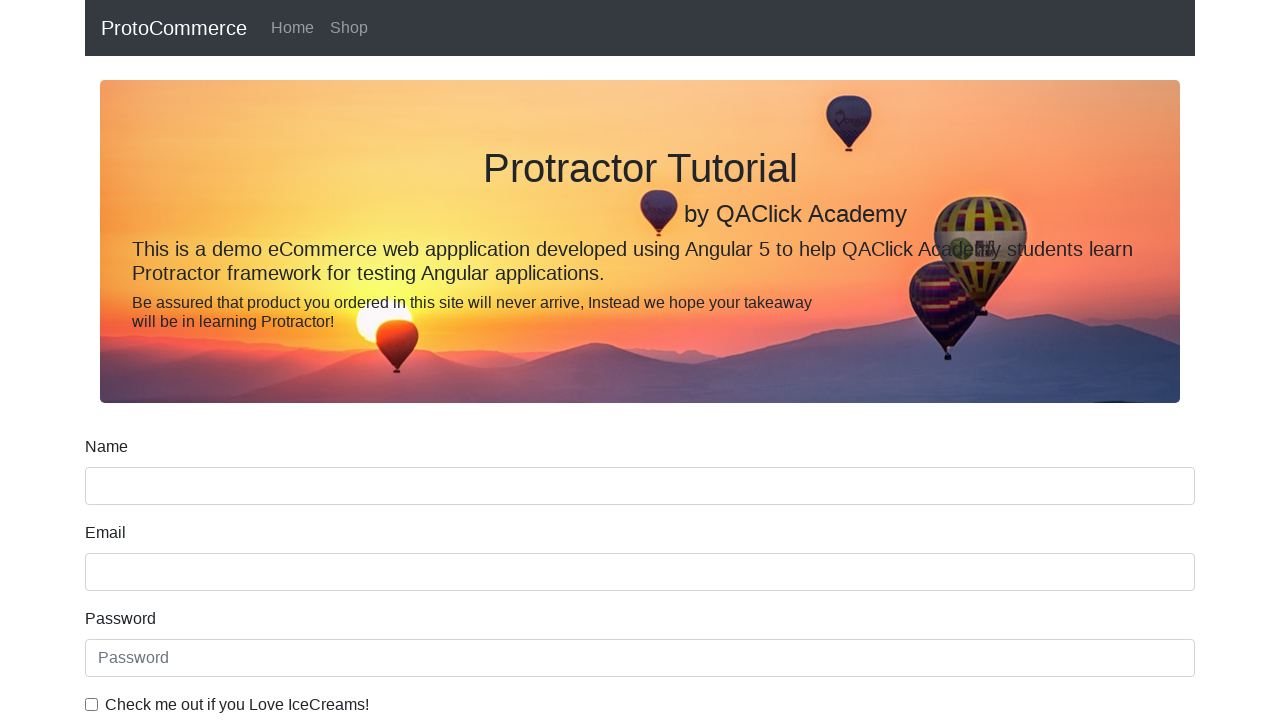

Filled name field with 'Ankit Tiwari' on //input[@name='name'][1]
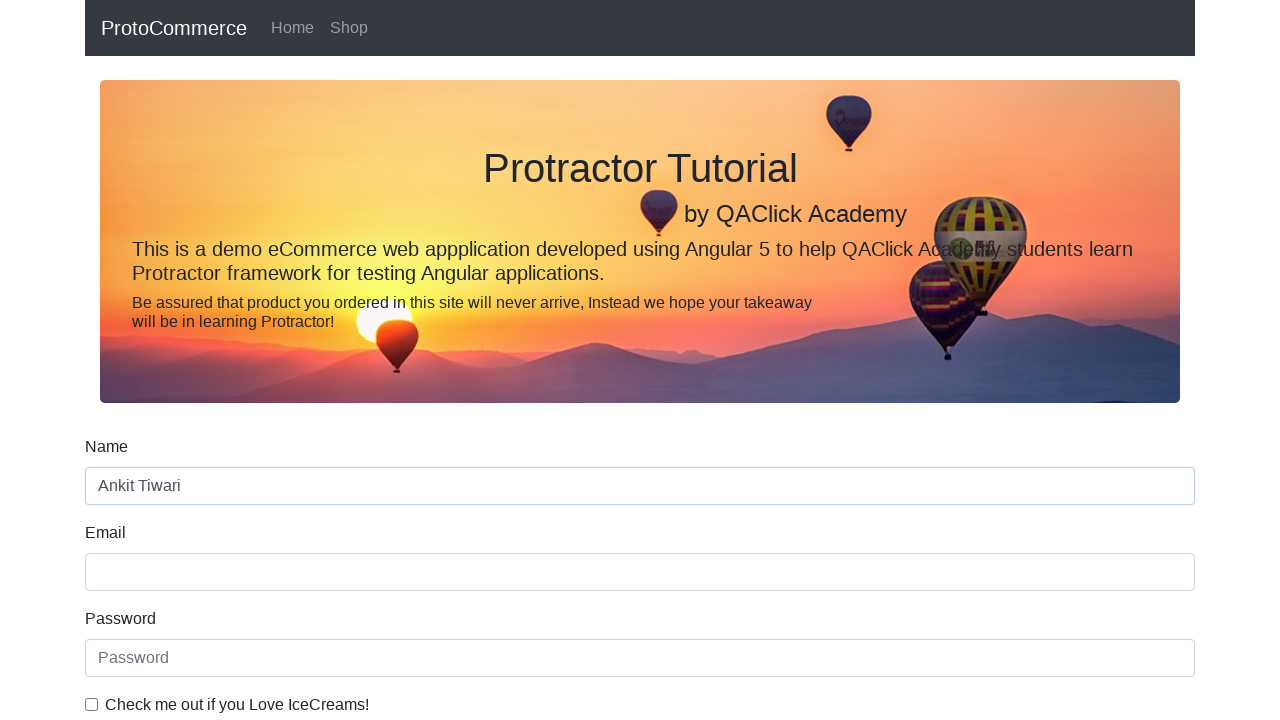

Filled email field with 'contact@rahulshettyacademy.com' on //input[@name='email'][1]
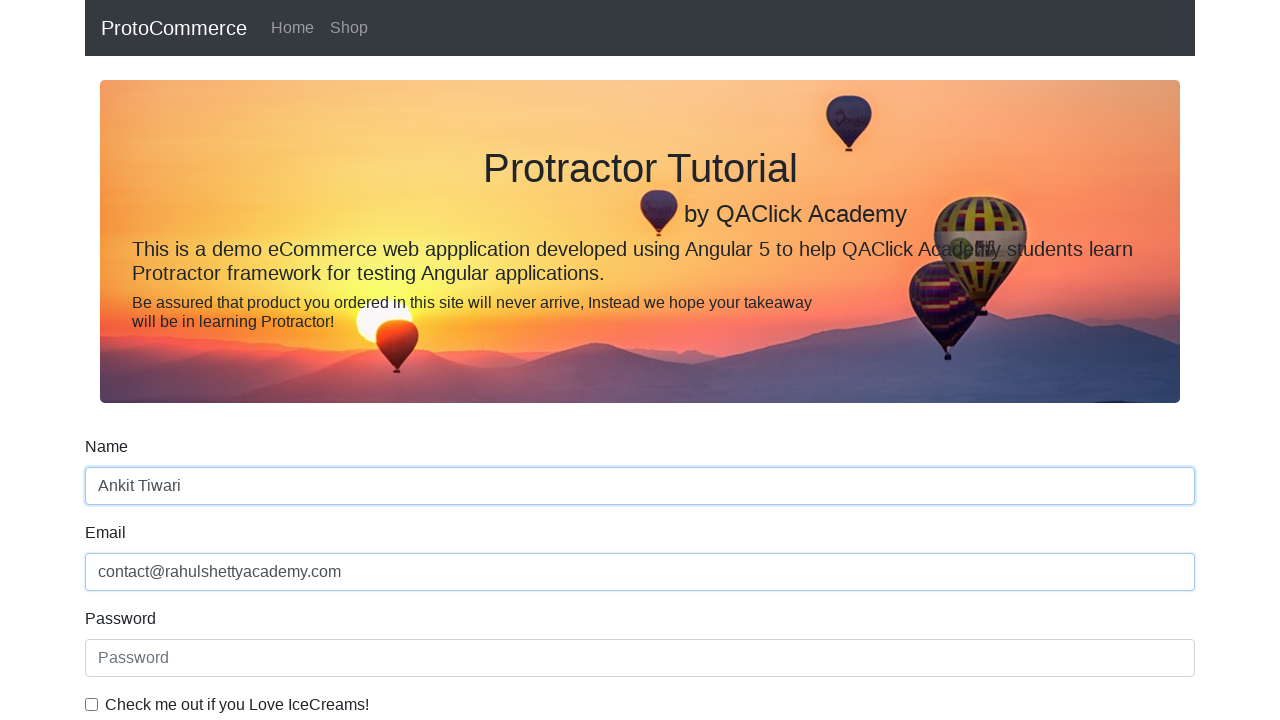

Filled password field with 'abcd1234' on #exampleInputPassword1
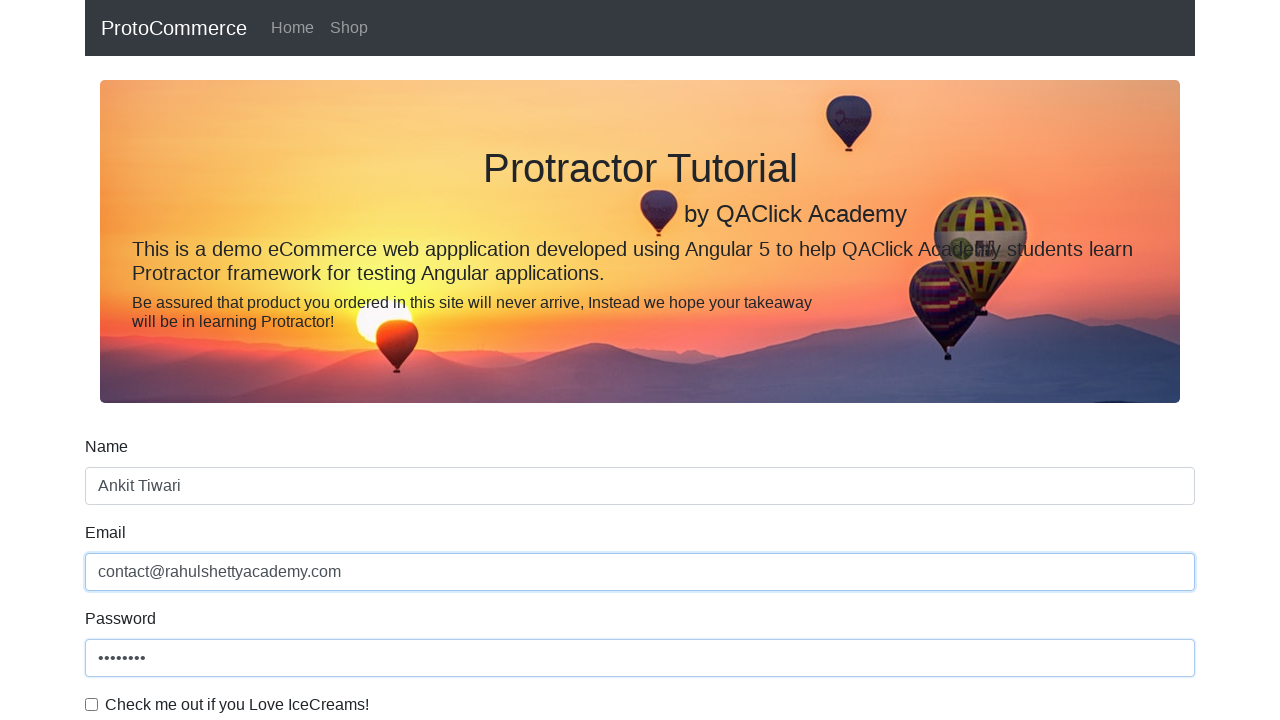

Checked the checkbox at (92, 704) on #exampleCheck1
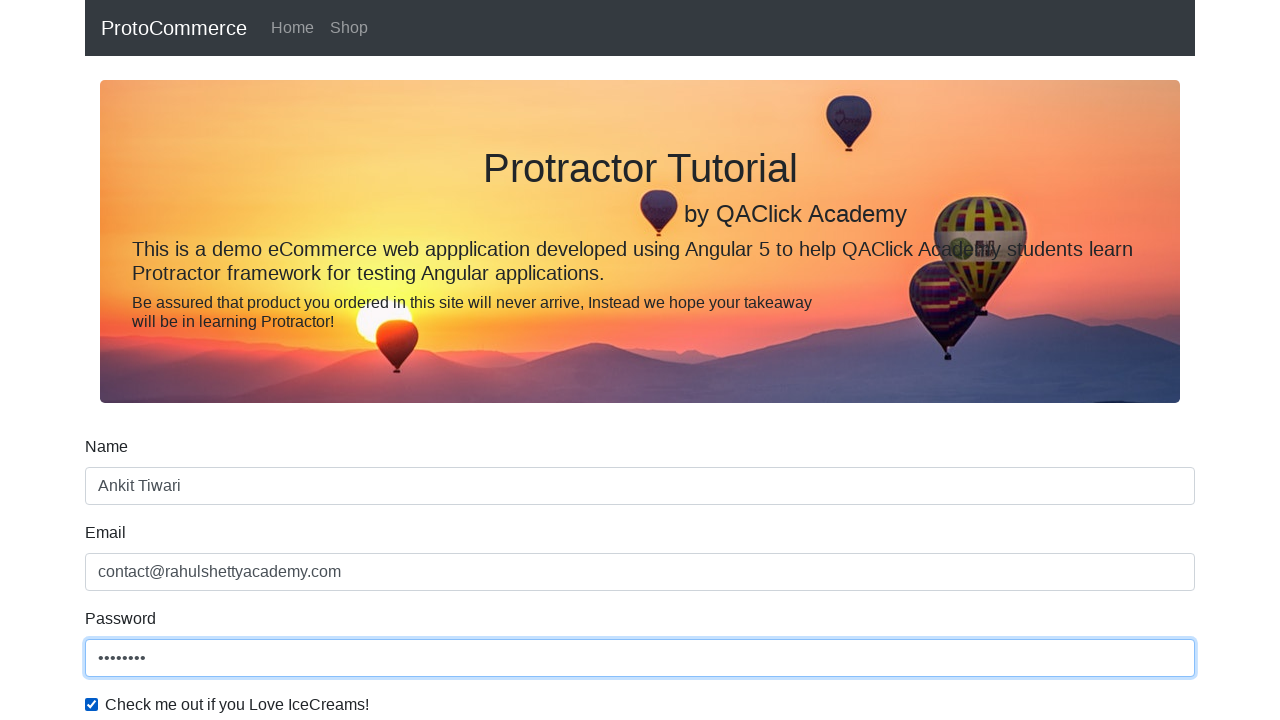

Selected 'Female' from dropdown on #exampleFormControlSelect1
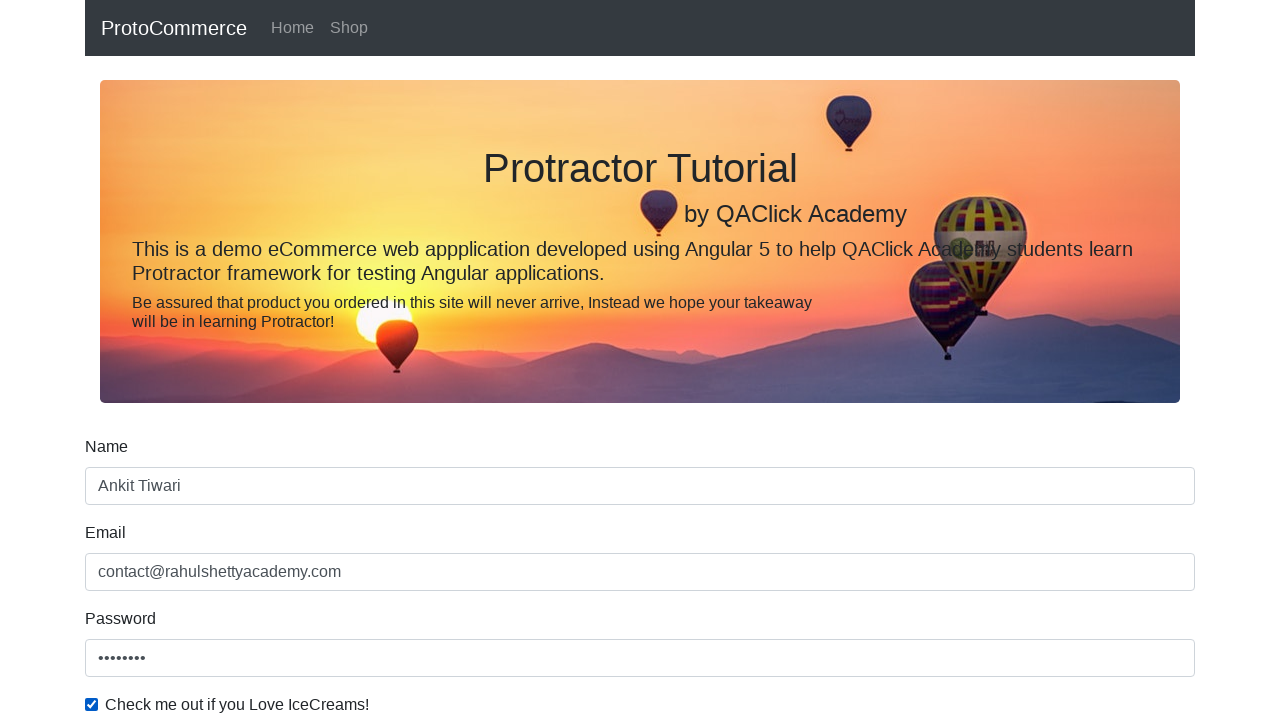

Clicked radio button for first inline option at (238, 360) on #inlineRadio1
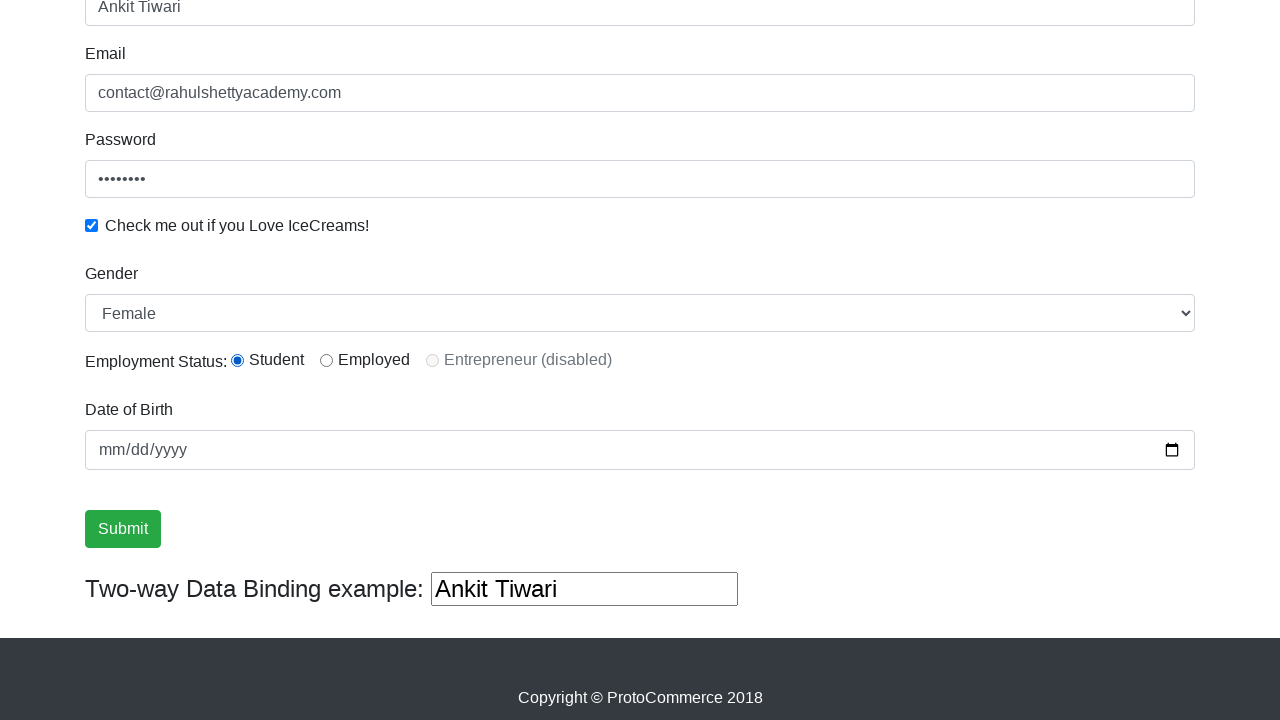

Filled date field with '01/07/2000' on .form-control
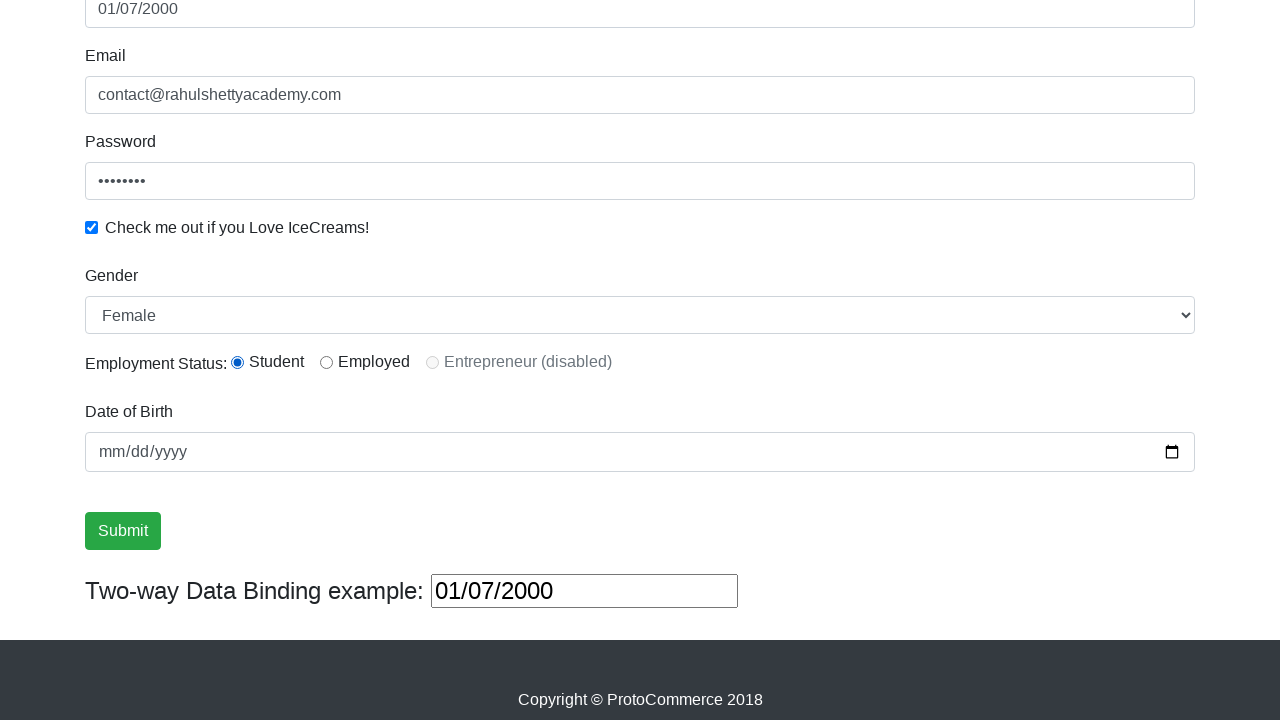

Clicked Submit button to submit the form at (123, 531) on xpath=//input[@value='Submit']
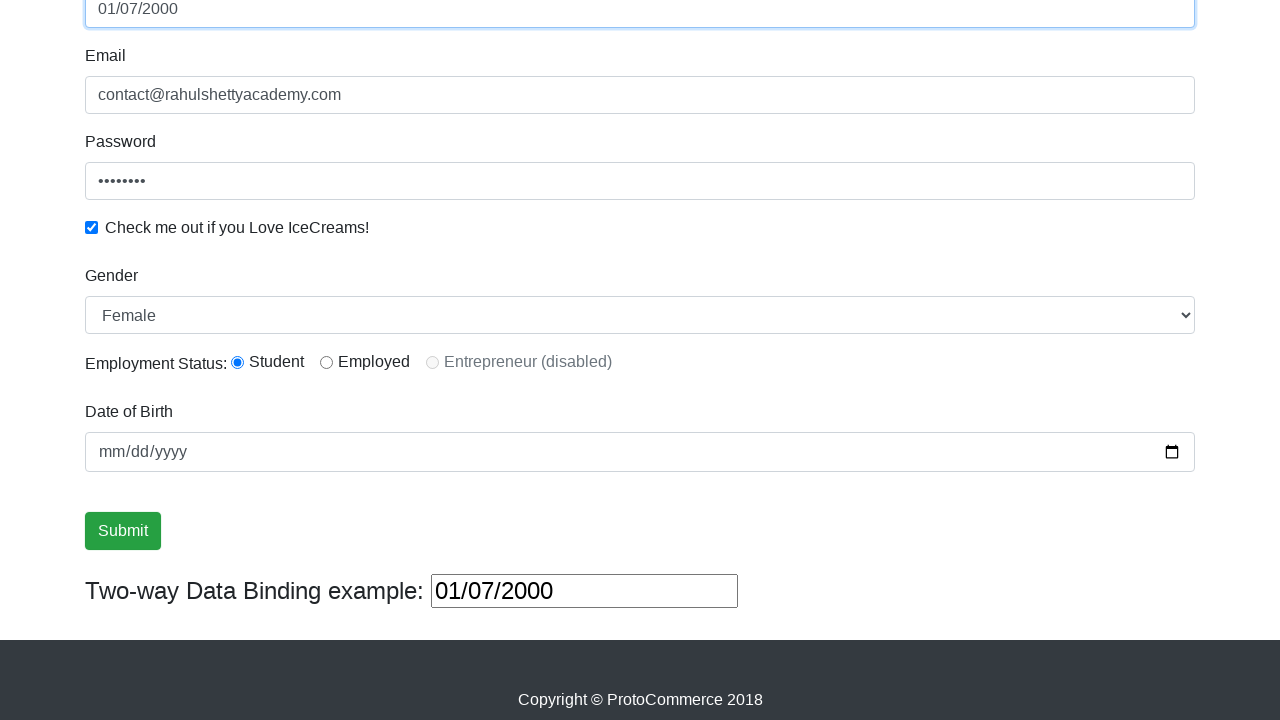

Form submission successful - success alert message appeared
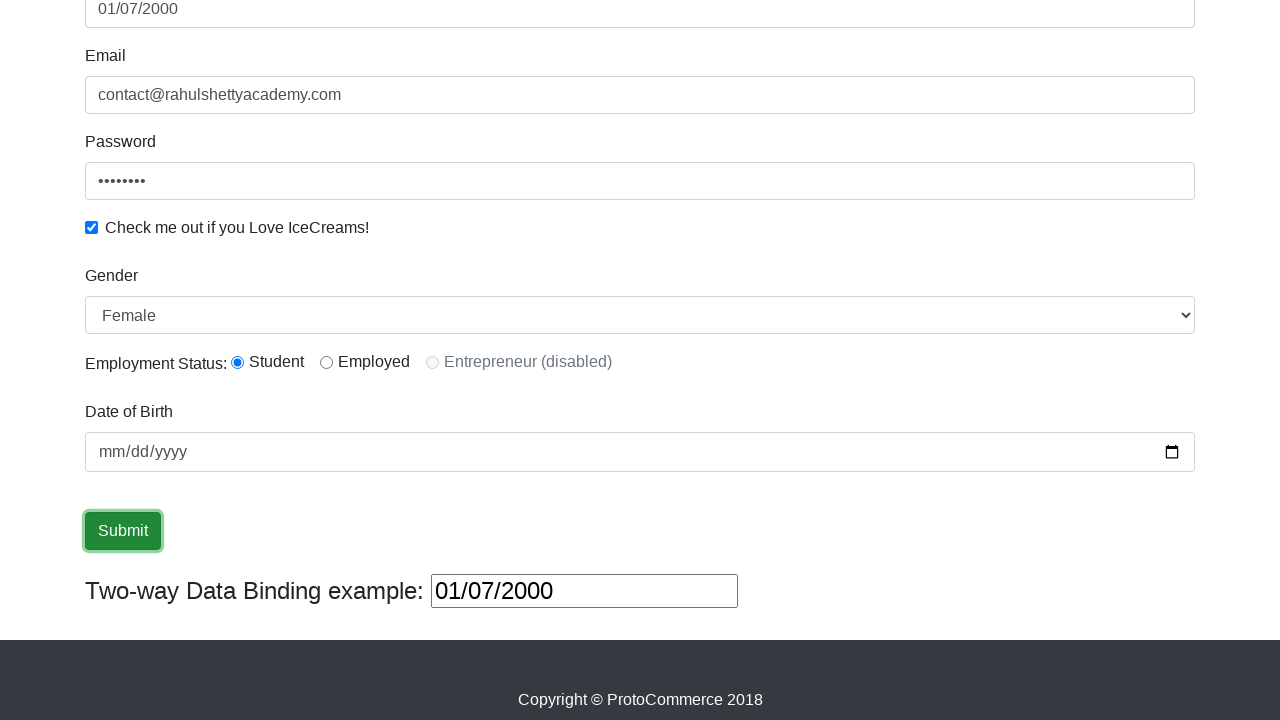

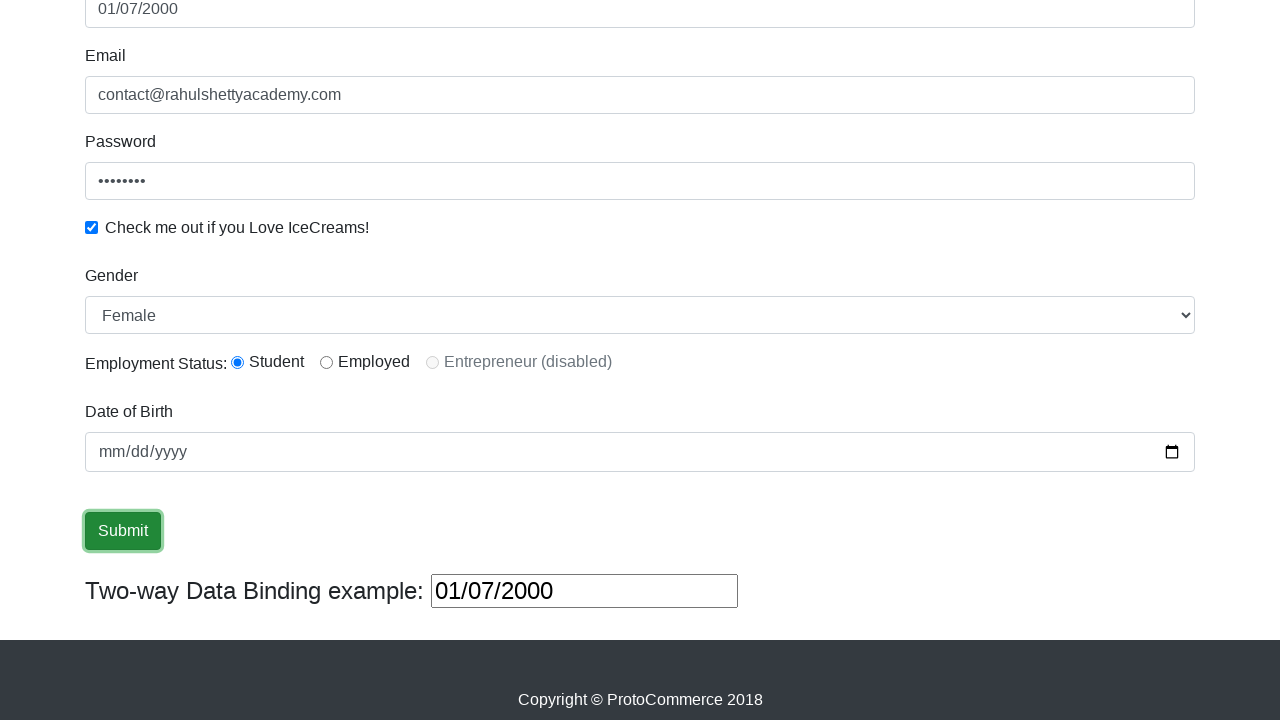